Tests interaction with web tables on a practice site, including reading data from a static book table and navigating through a paginated product table

Starting URL: https://testautomationpractice.blogspot.com/

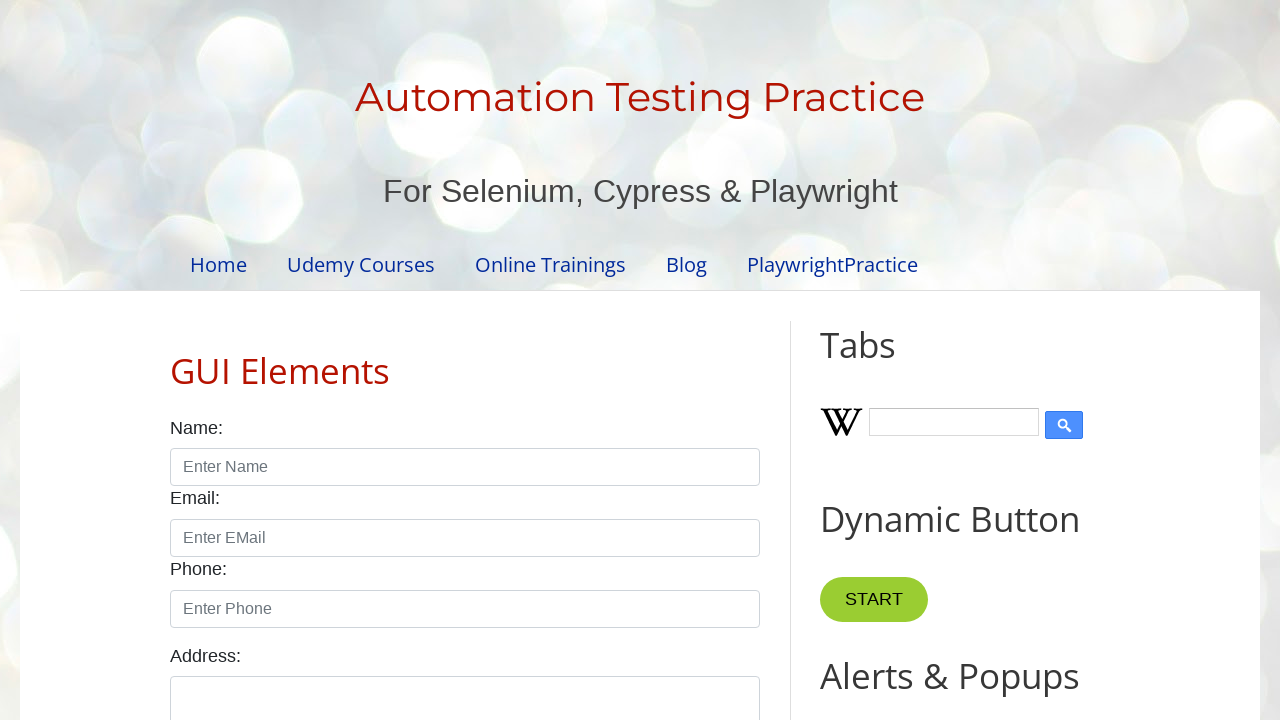

Retrieved count of rows in book table
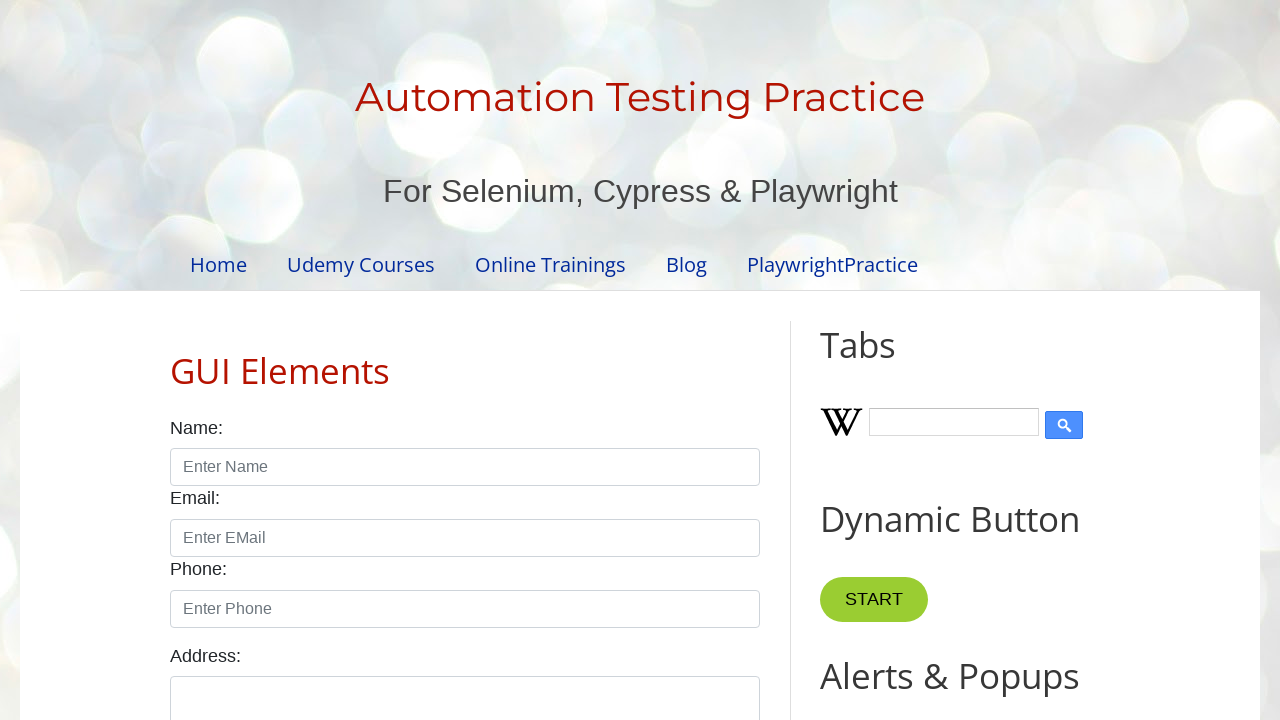

Retrieved count of columns in book table
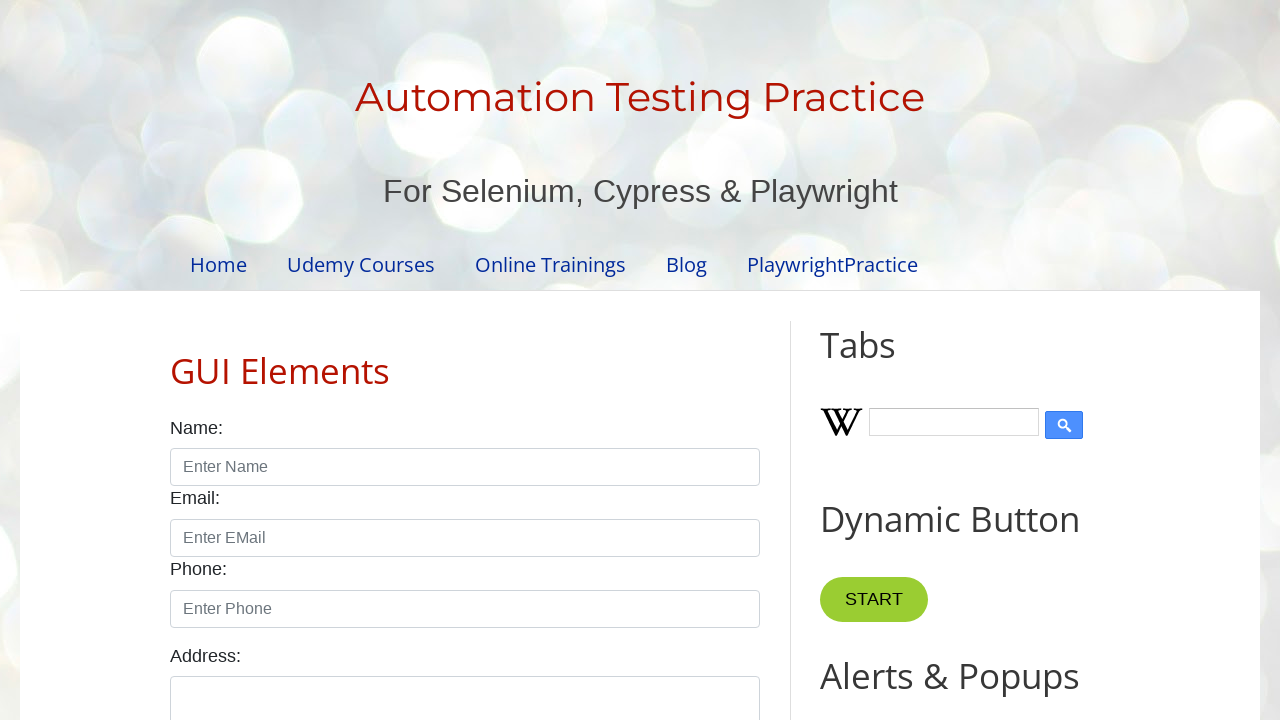

Book table loaded and is visible
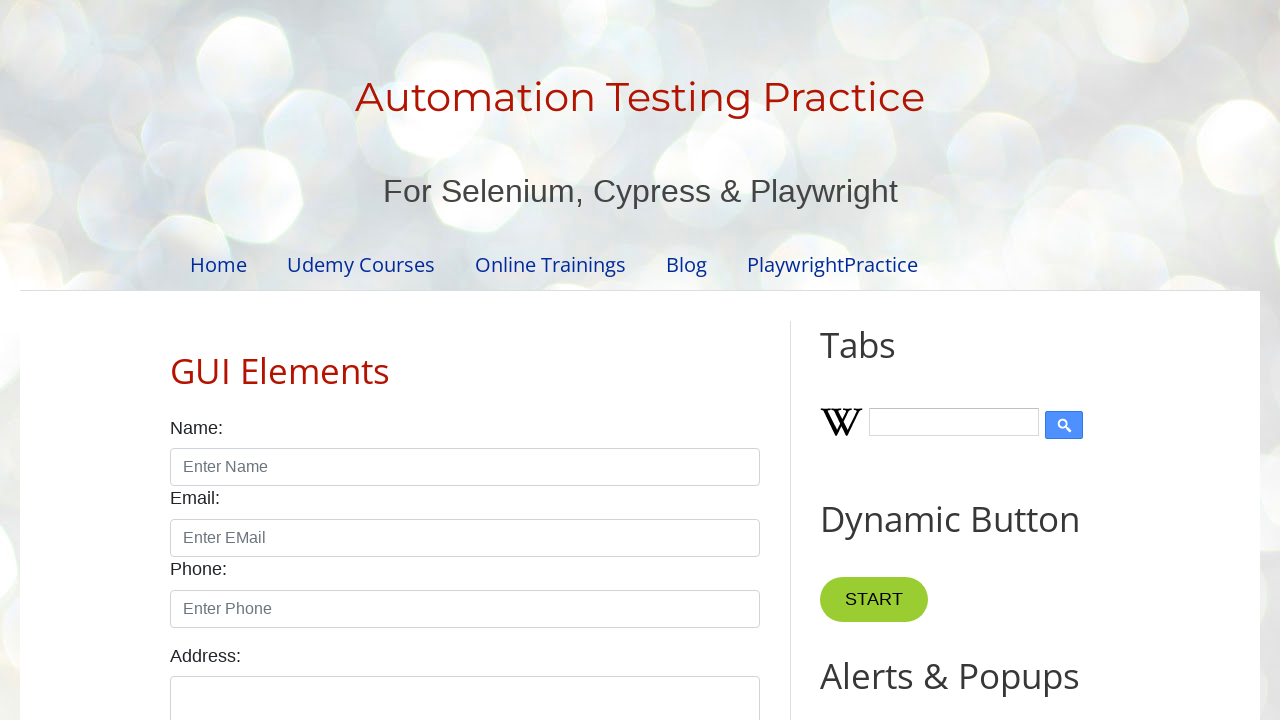

Retrieved all pagination links from product table
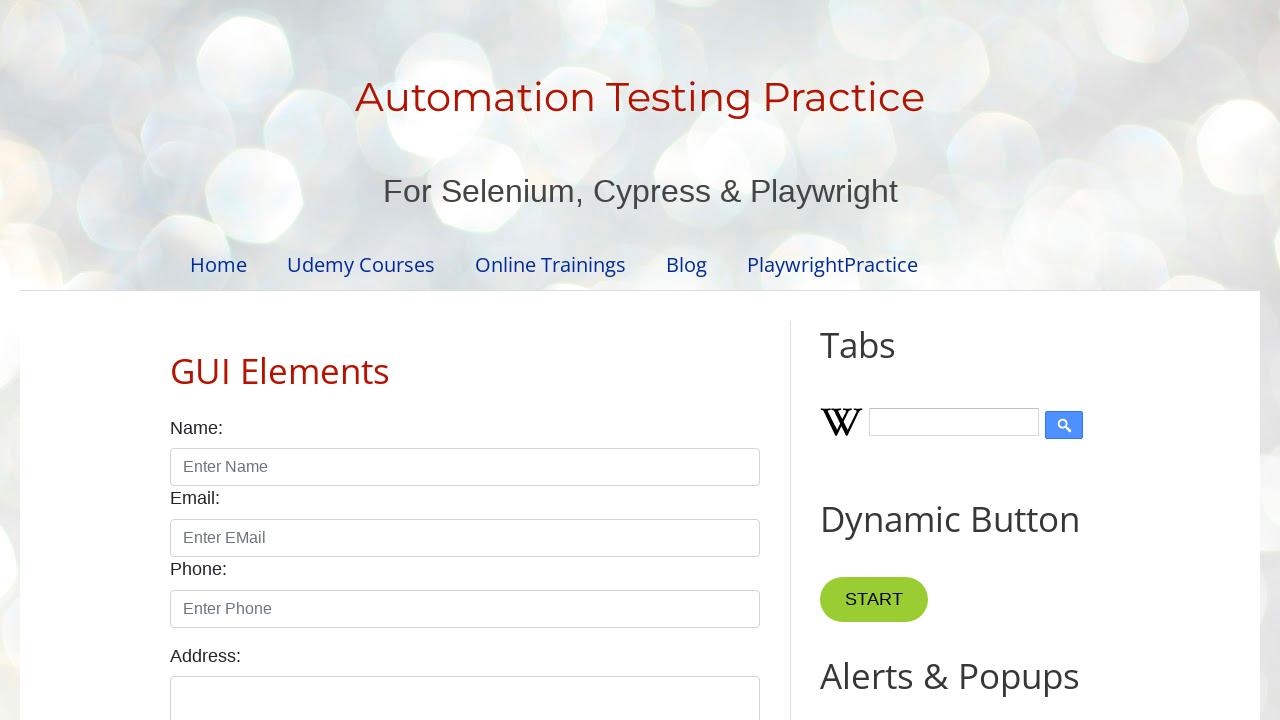

Product table visible on pagination page 1
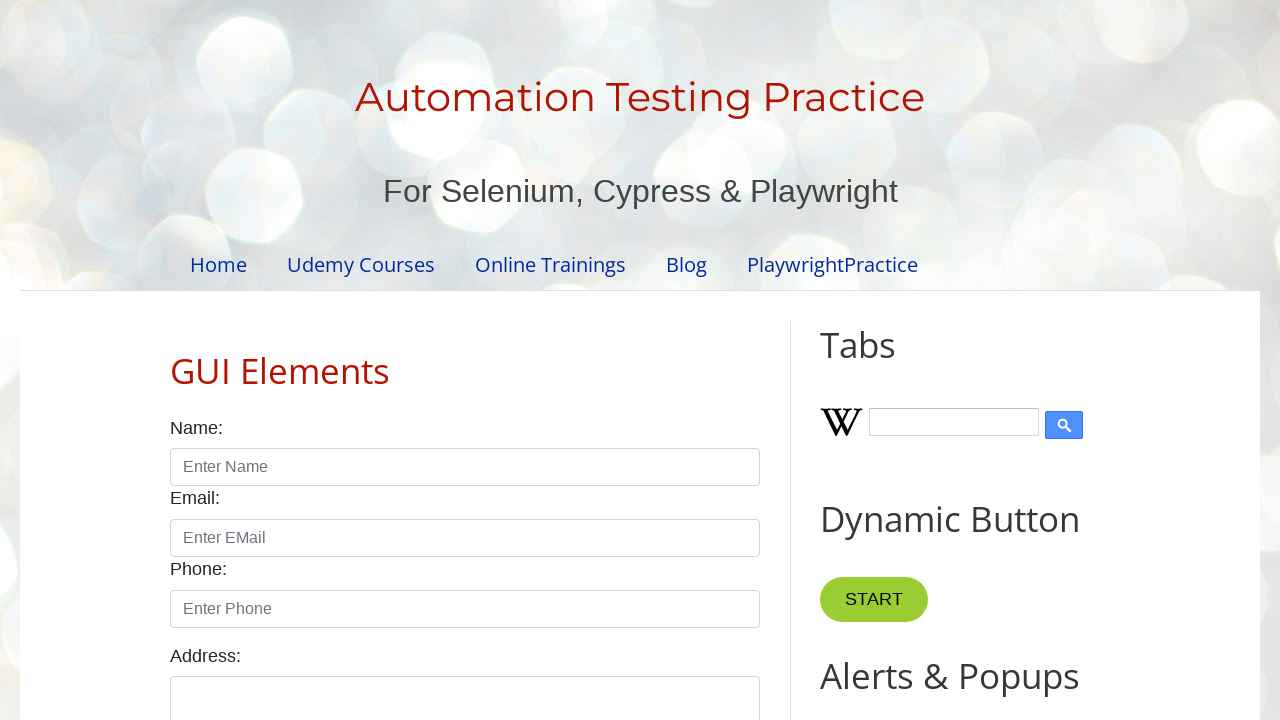

Clicked pagination link to navigate to page 2 at (456, 361) on xpath=//ul[@id='pagination']/li/a >> nth=1
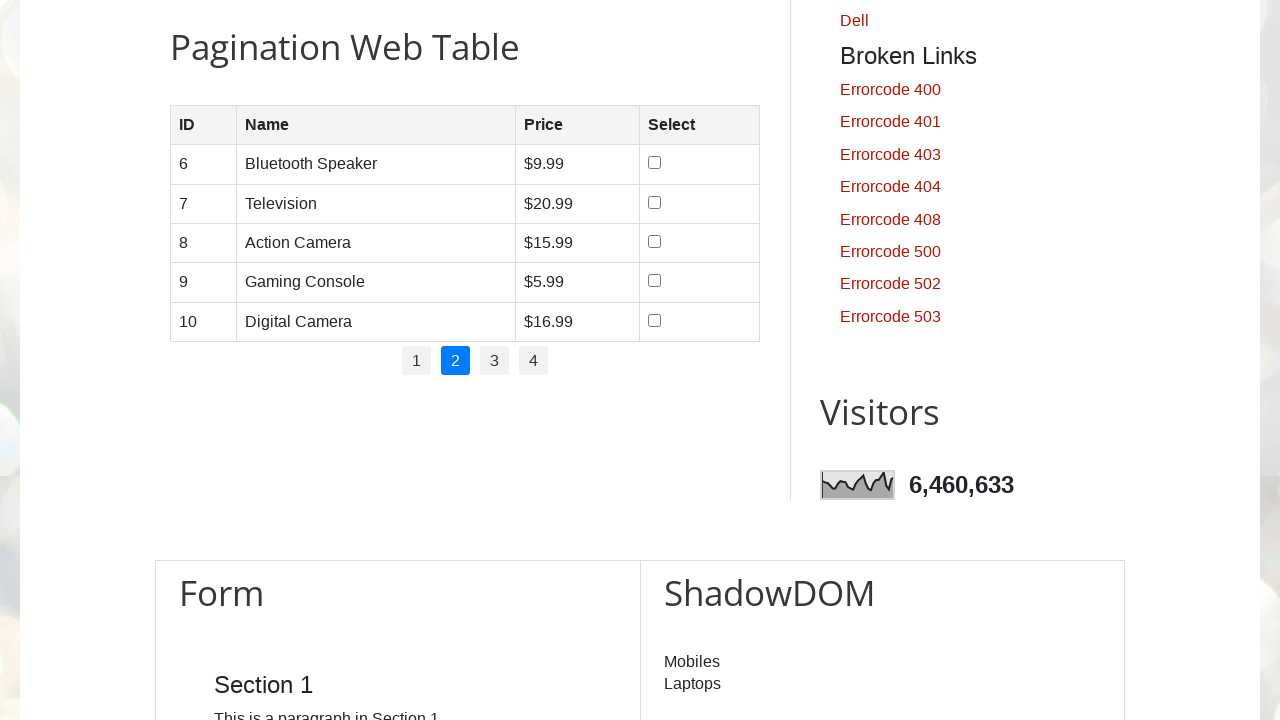

Waited for product table to update after pagination
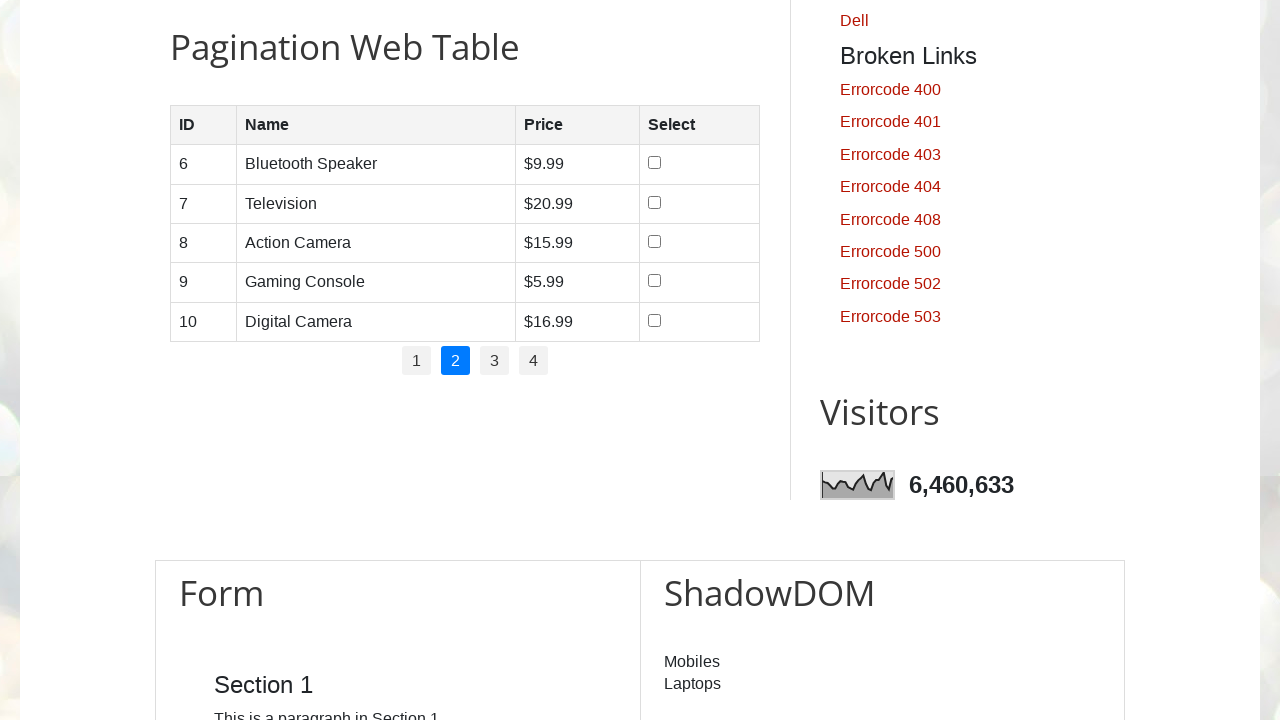

Product table visible on pagination page 2
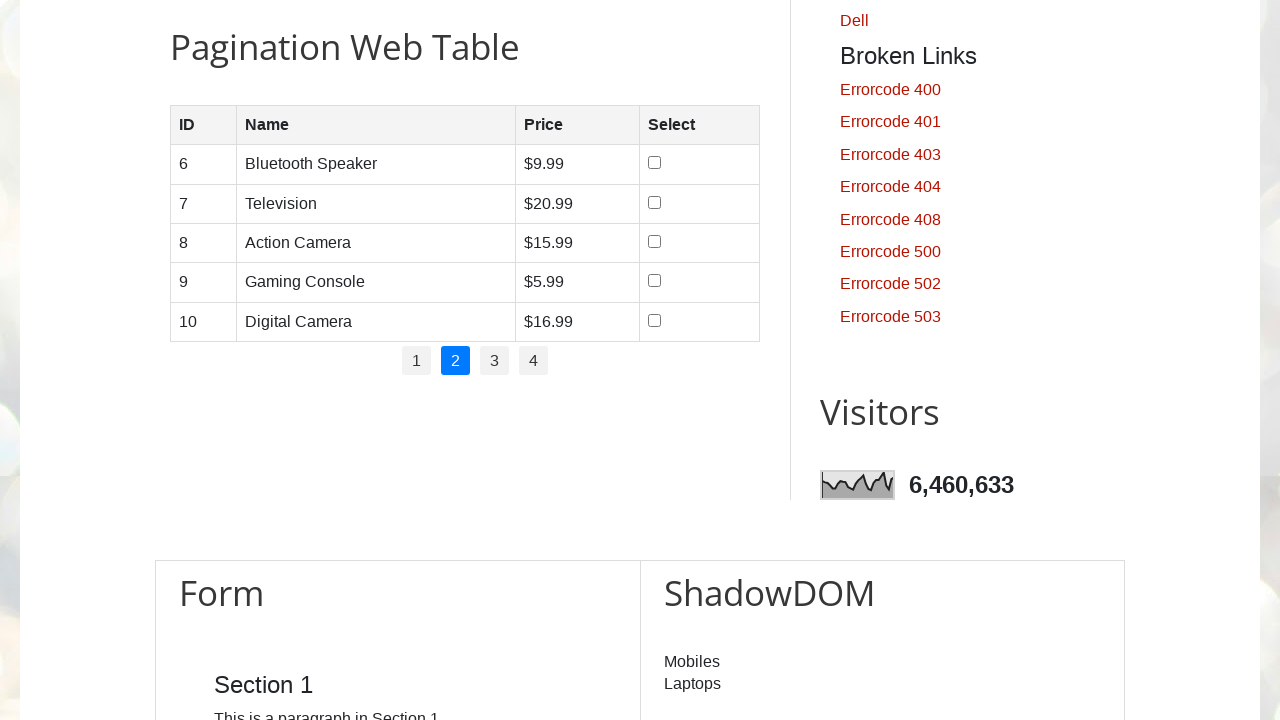

Clicked pagination link to navigate to page 3 at (494, 361) on xpath=//ul[@id='pagination']/li/a >> nth=2
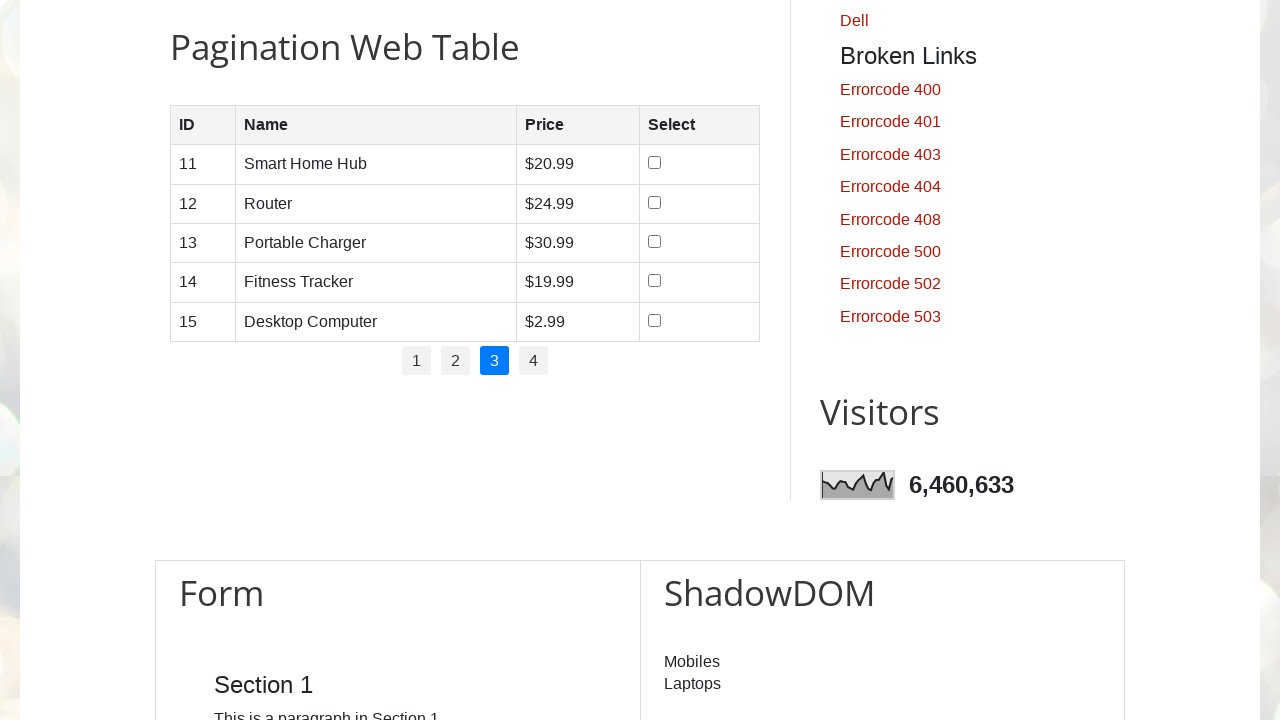

Waited for product table to update after pagination
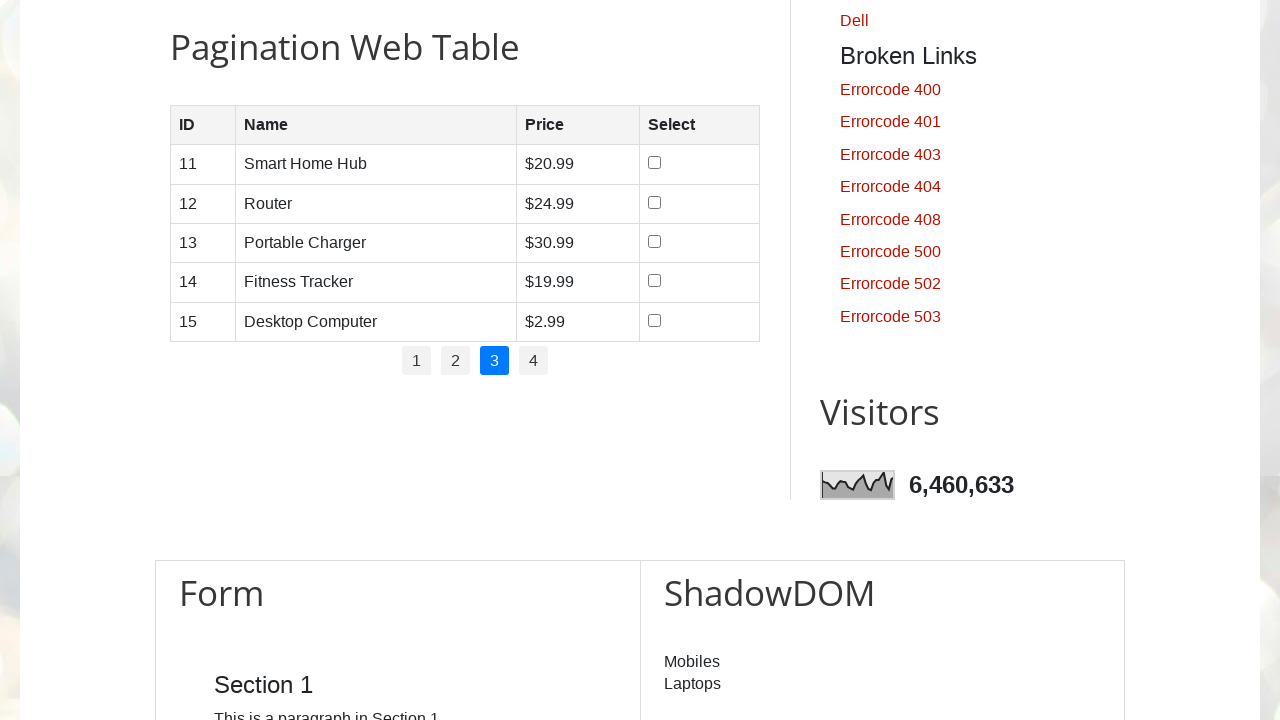

Product table visible on pagination page 3
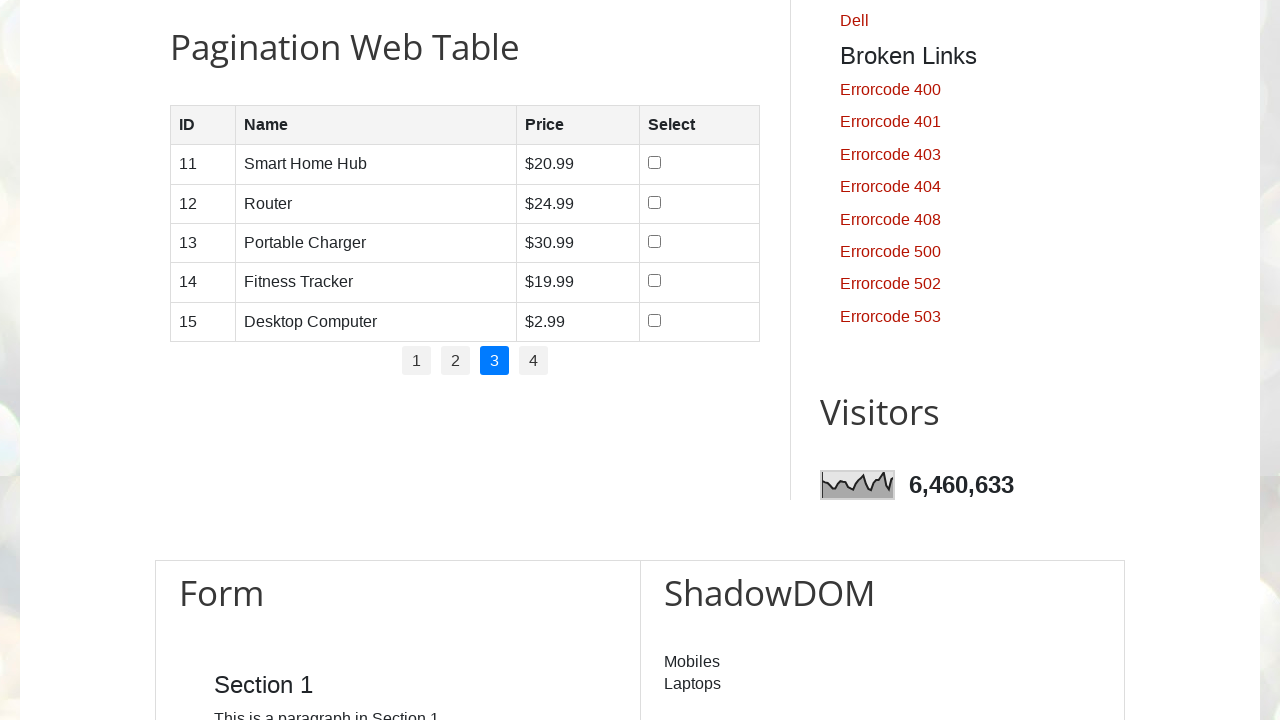

Clicked pagination link to navigate to page 4 at (534, 361) on xpath=//ul[@id='pagination']/li/a >> nth=3
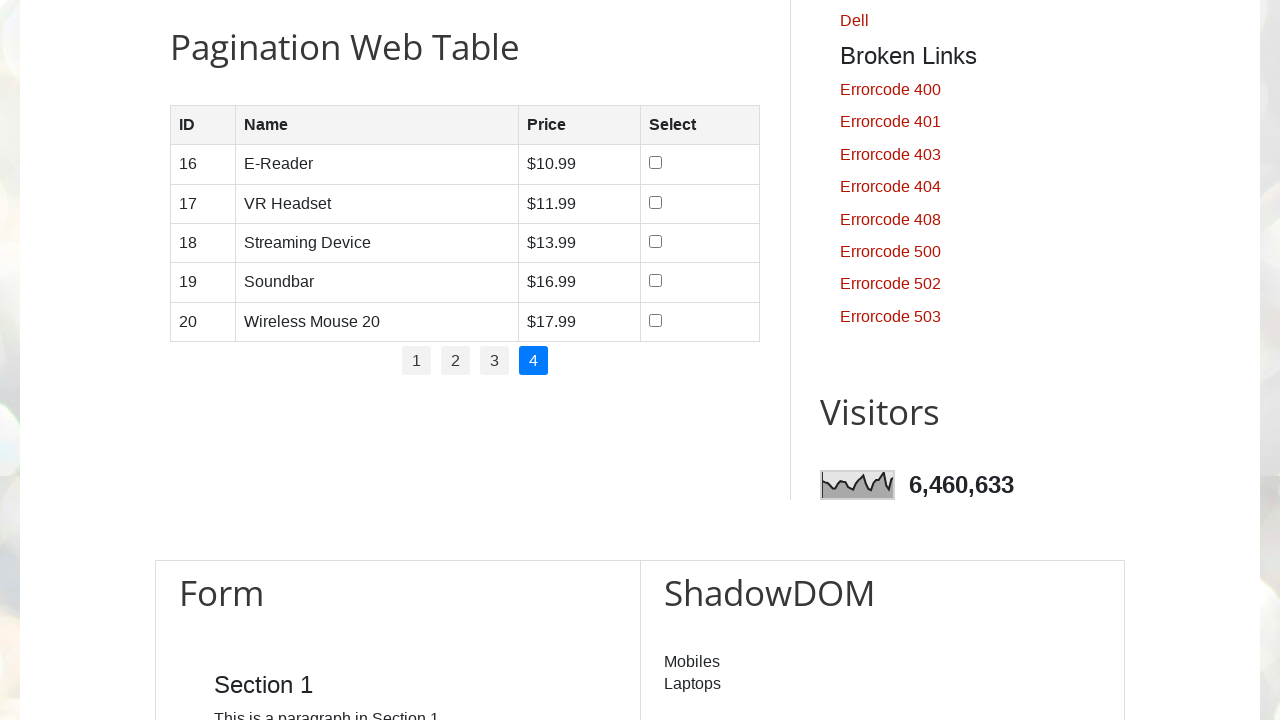

Waited for product table to update after pagination
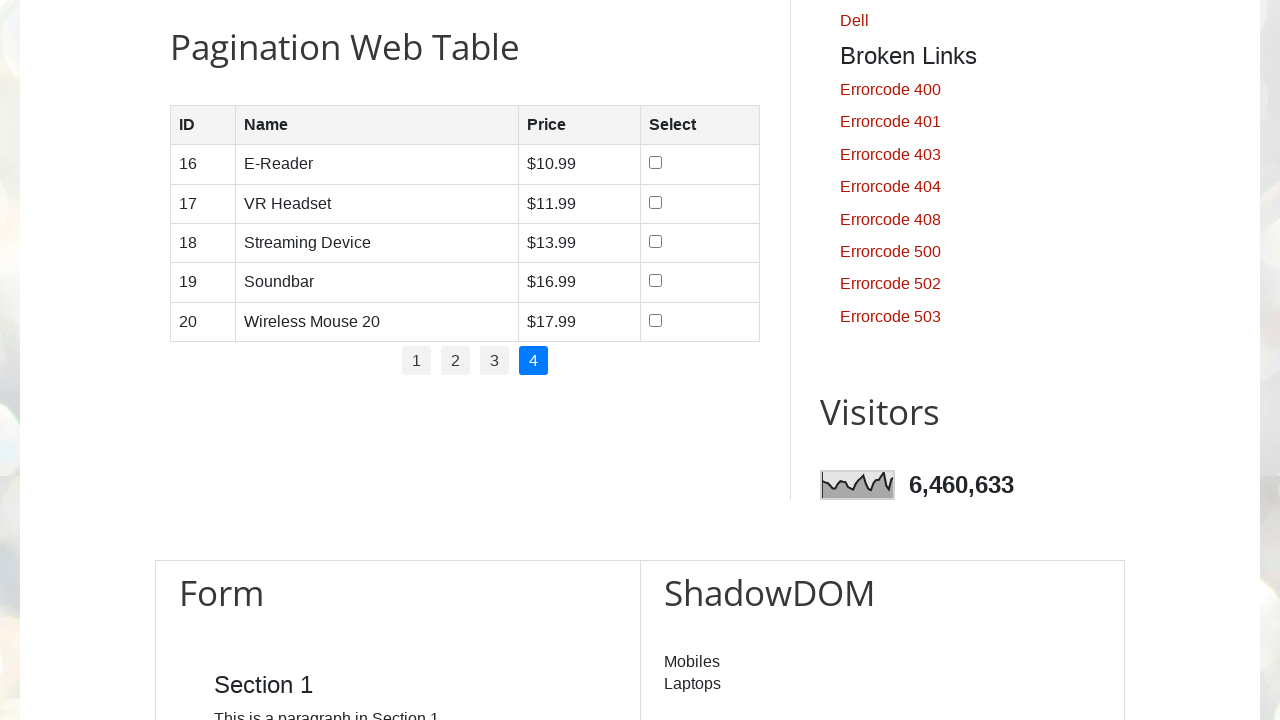

Product table visible on pagination page 4
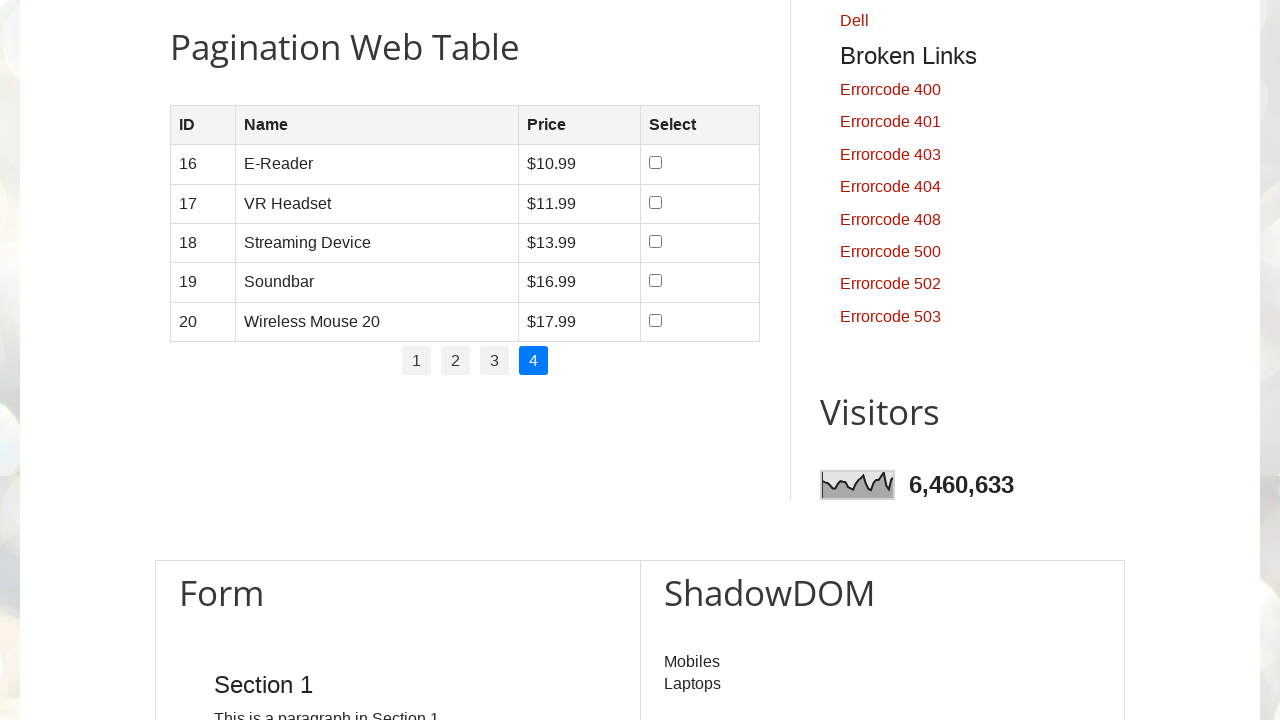

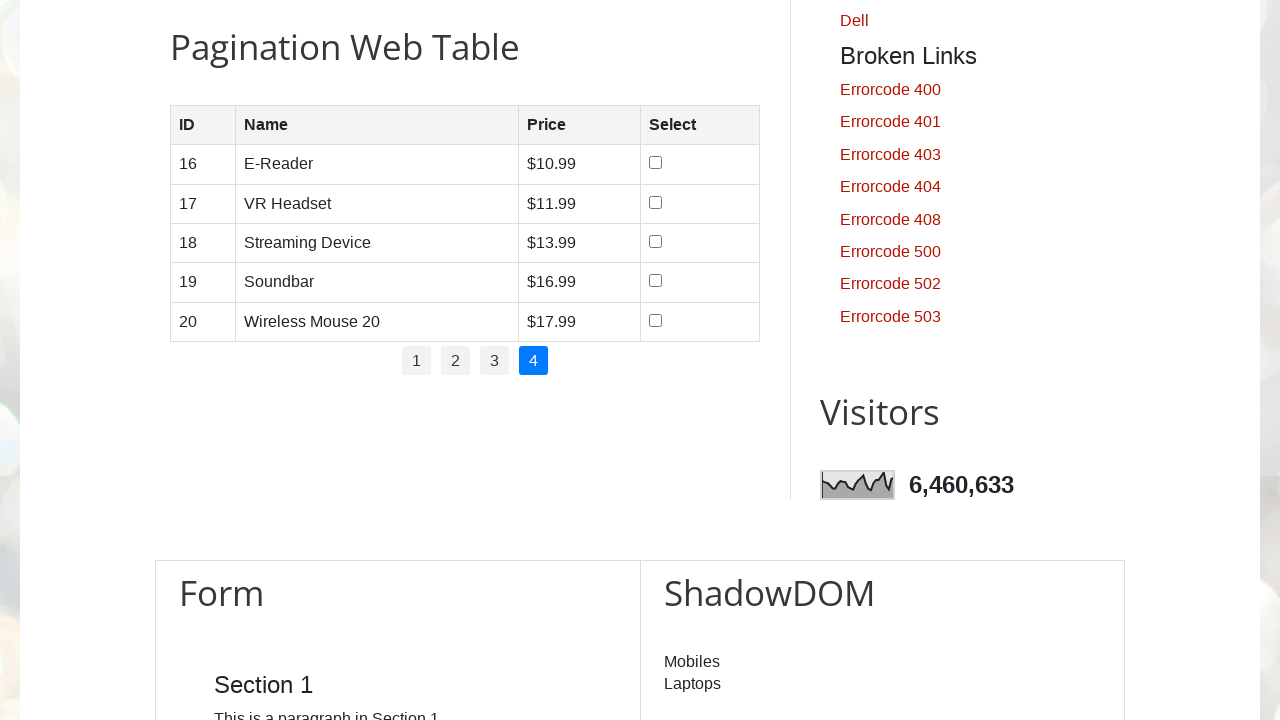